Tests multiple window handling by clicking a link that opens a new window, switching to the new window, and verifying the page title changes from "Windows" to "New Window".

Starting URL: https://practice.cydeo.com/windows

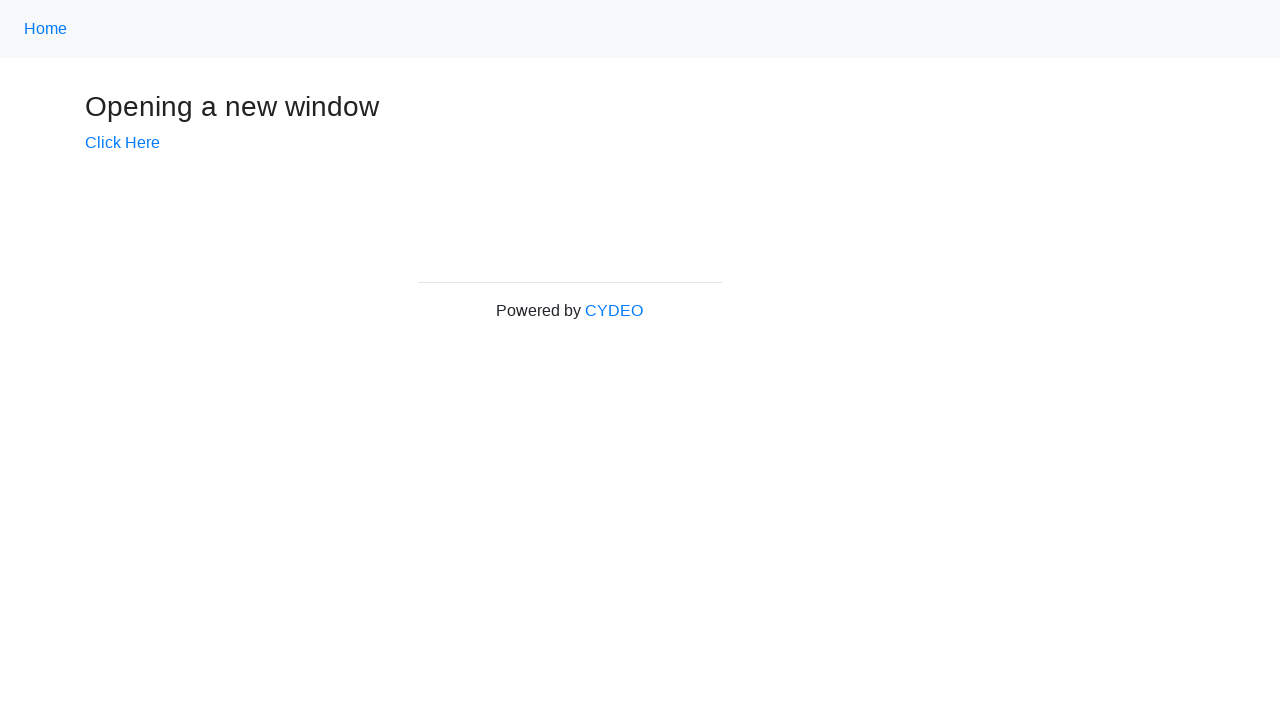

Verified initial page title is 'Windows'
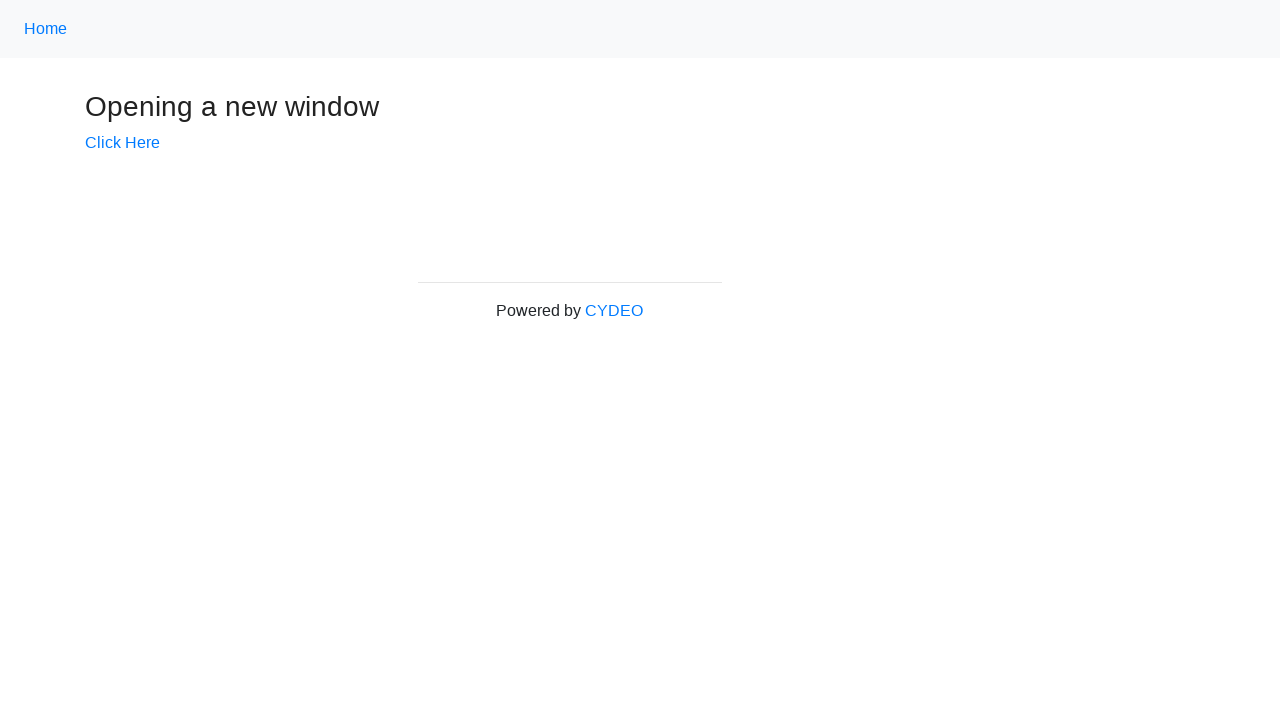

Clicked 'Click Here' link to open new window at (122, 143) on text=Click Here
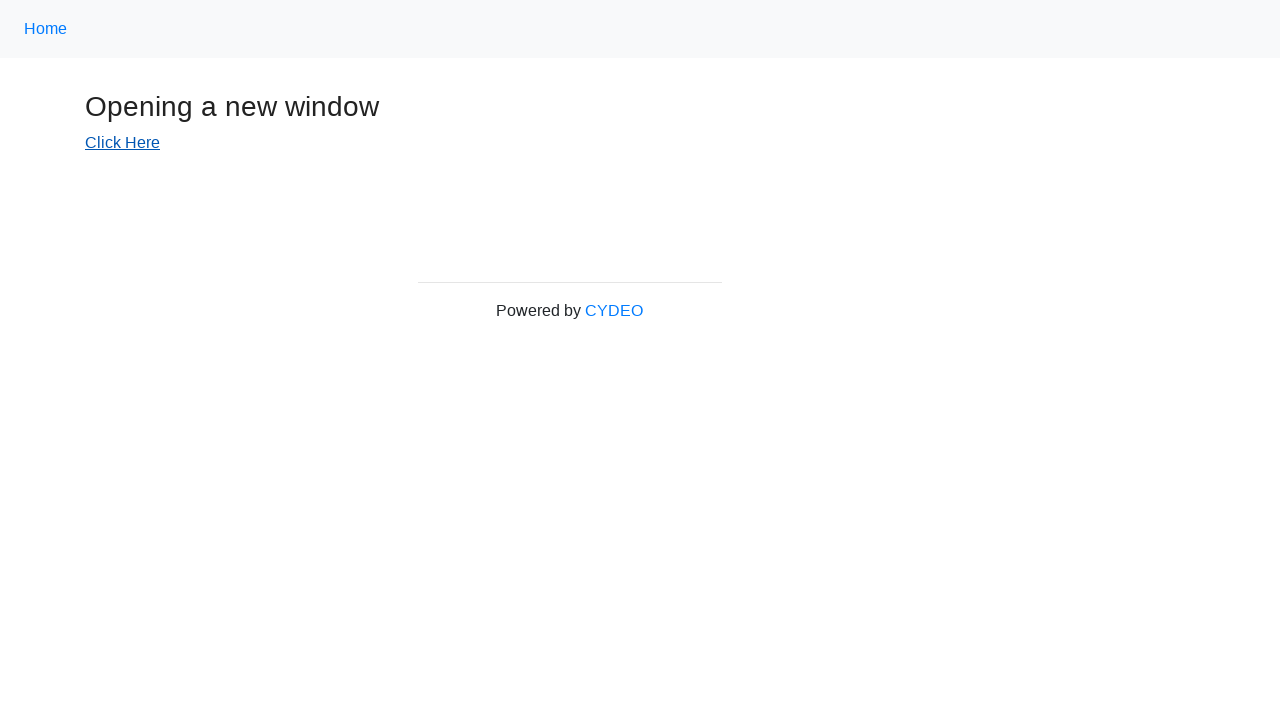

New window opened and captured at (122, 143) on text=Click Here
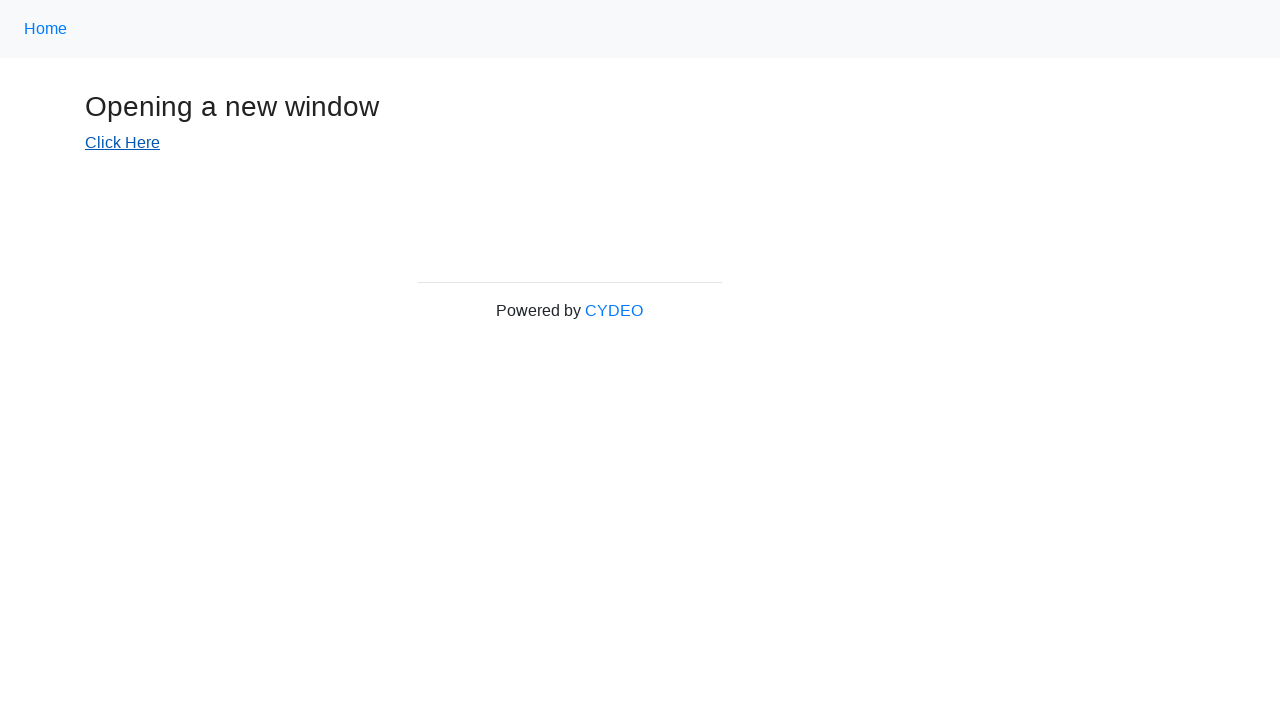

New window page finished loading
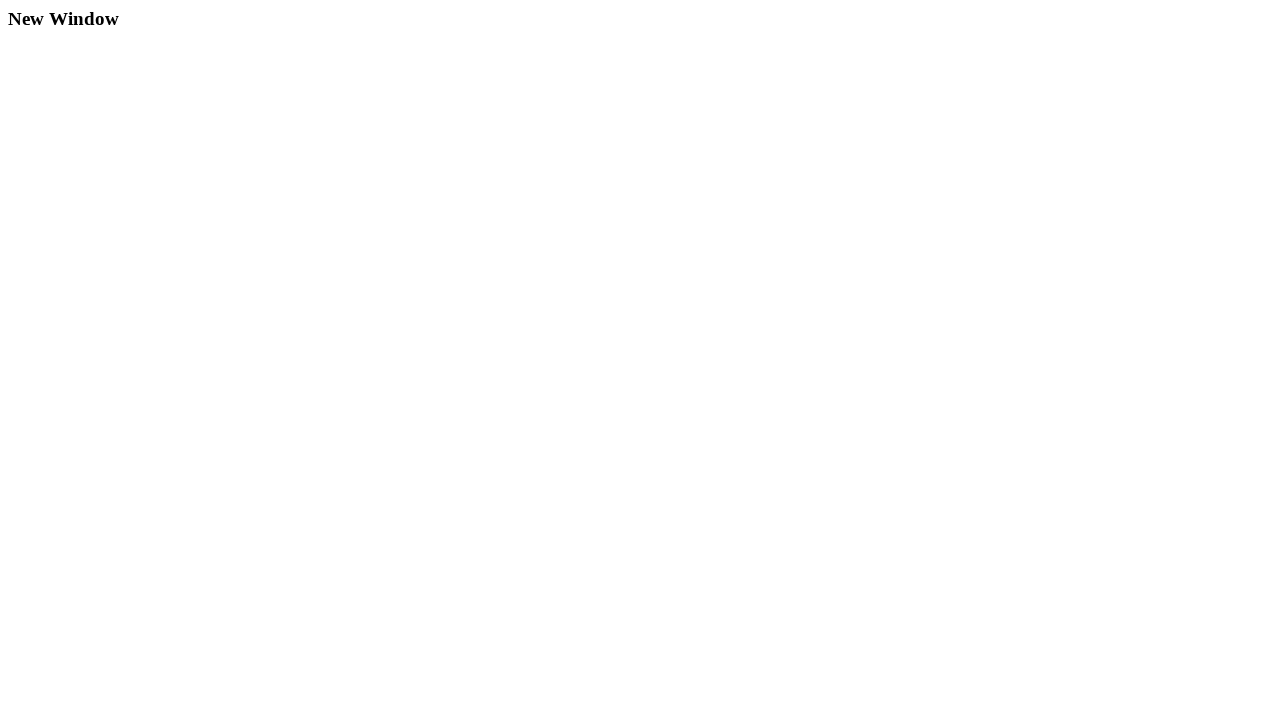

Verified new window title is 'New Window'
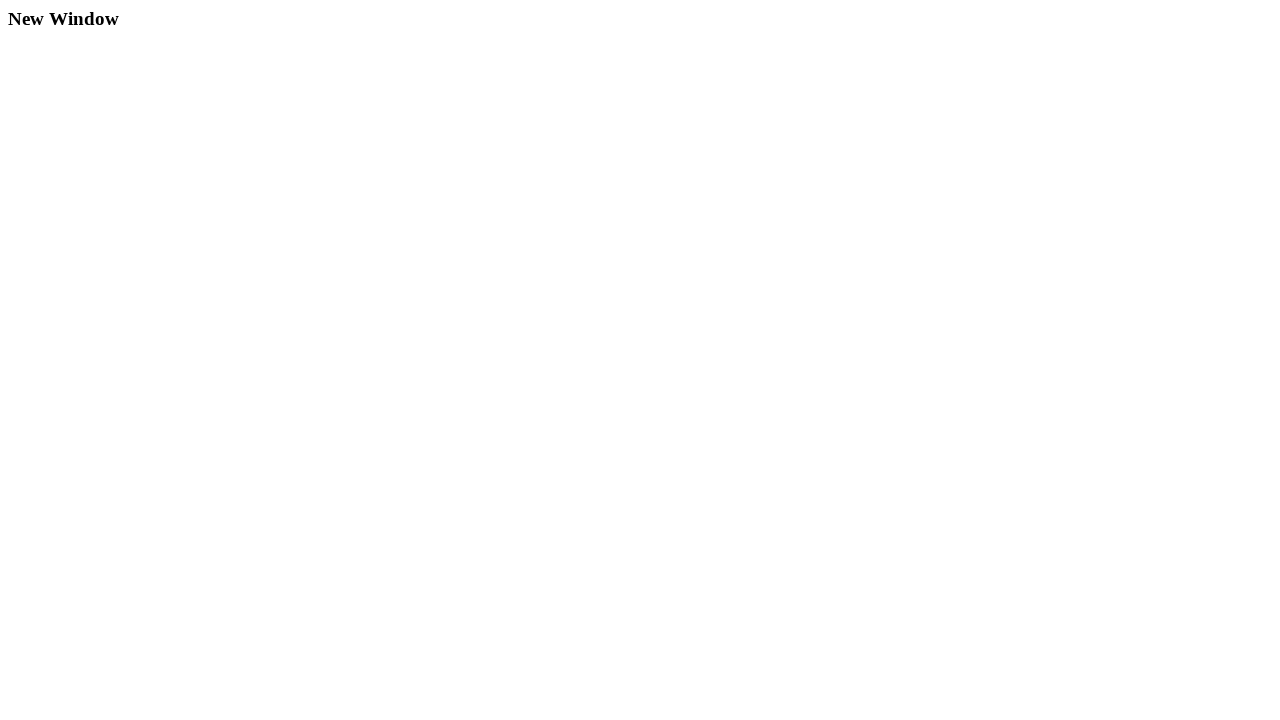

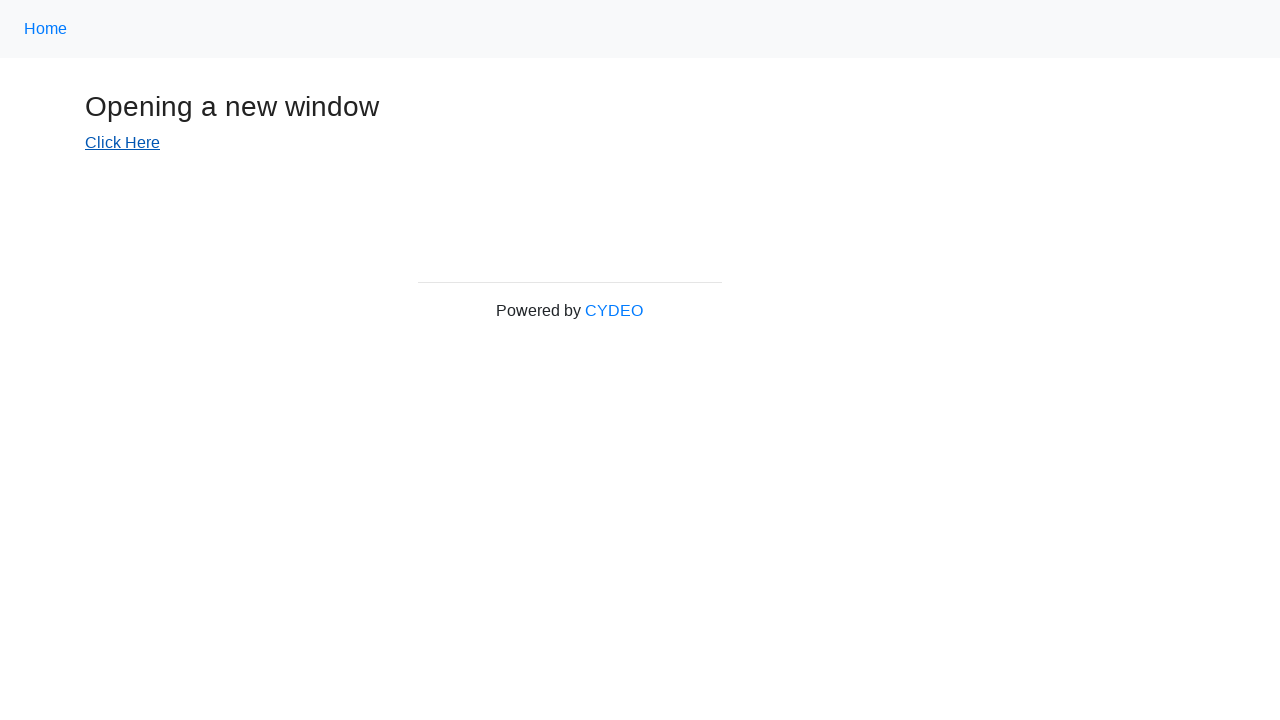